Tests that submitting the form without filling any fields is not accepted

Starting URL: https://davi-vert.vercel.app/index.html

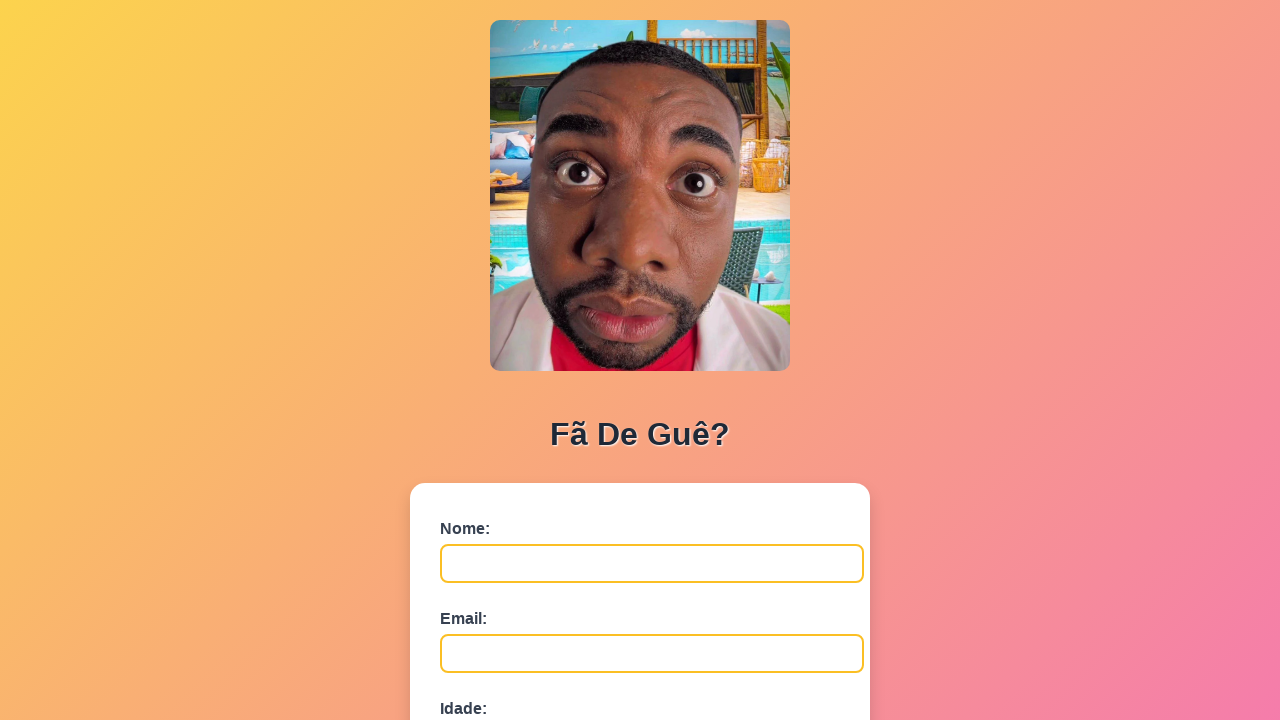

Navigated to form page
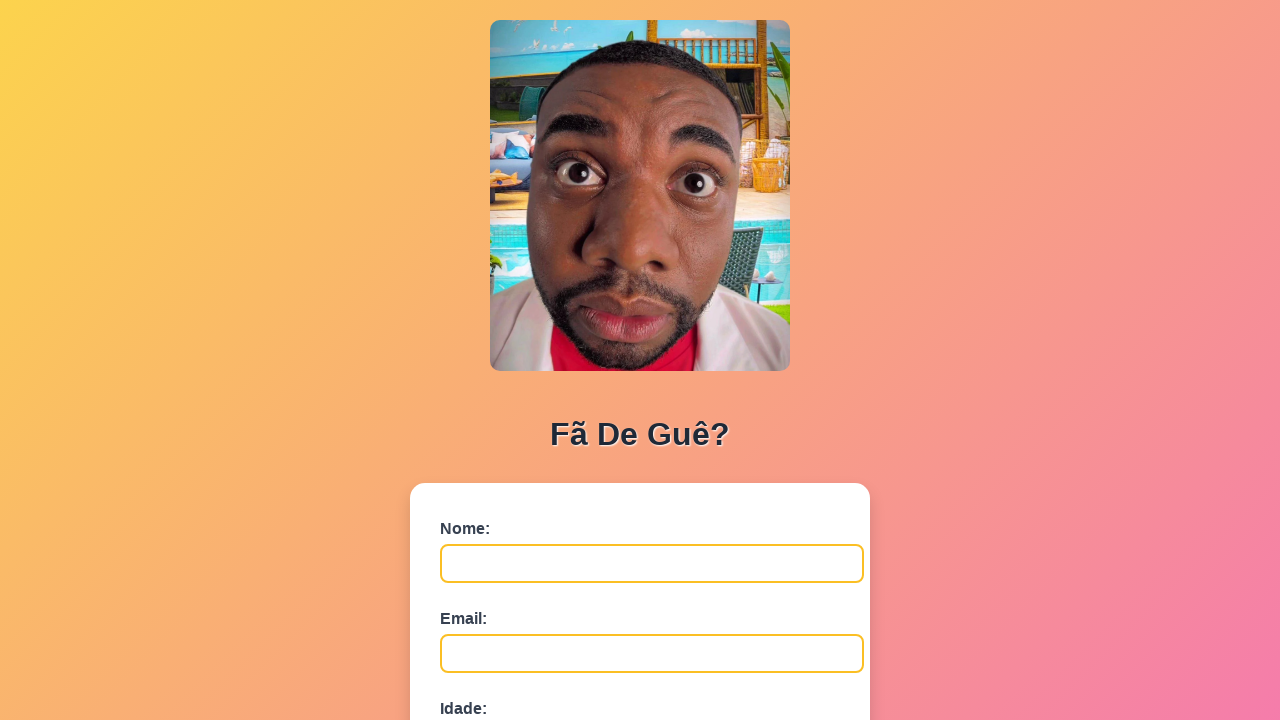

Cleared nome field on #nome
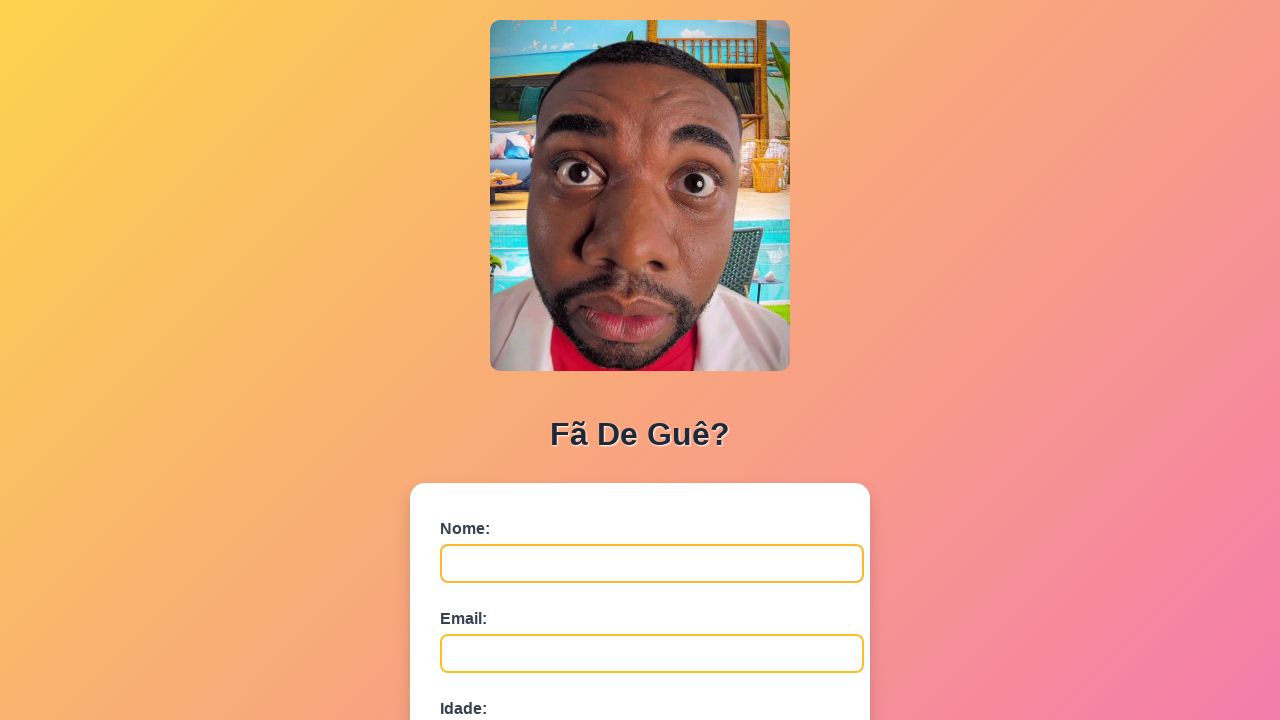

Cleared email field on #email
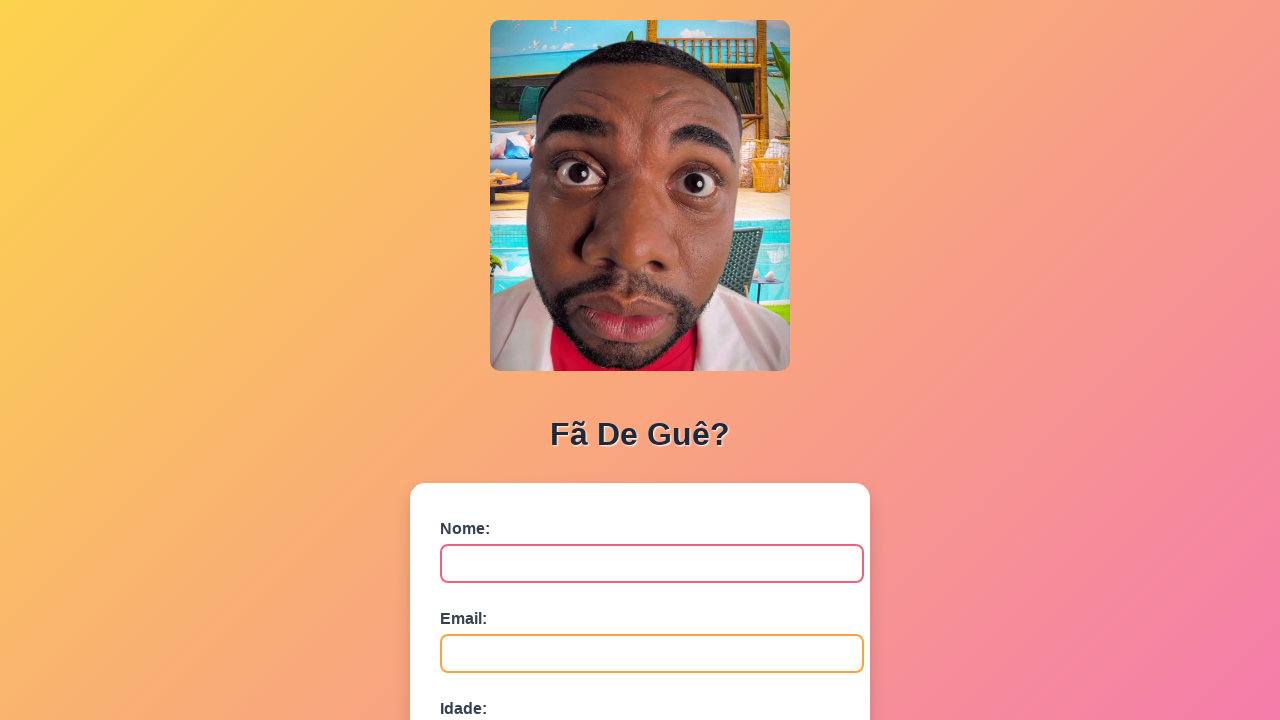

Cleared idade field on #idade
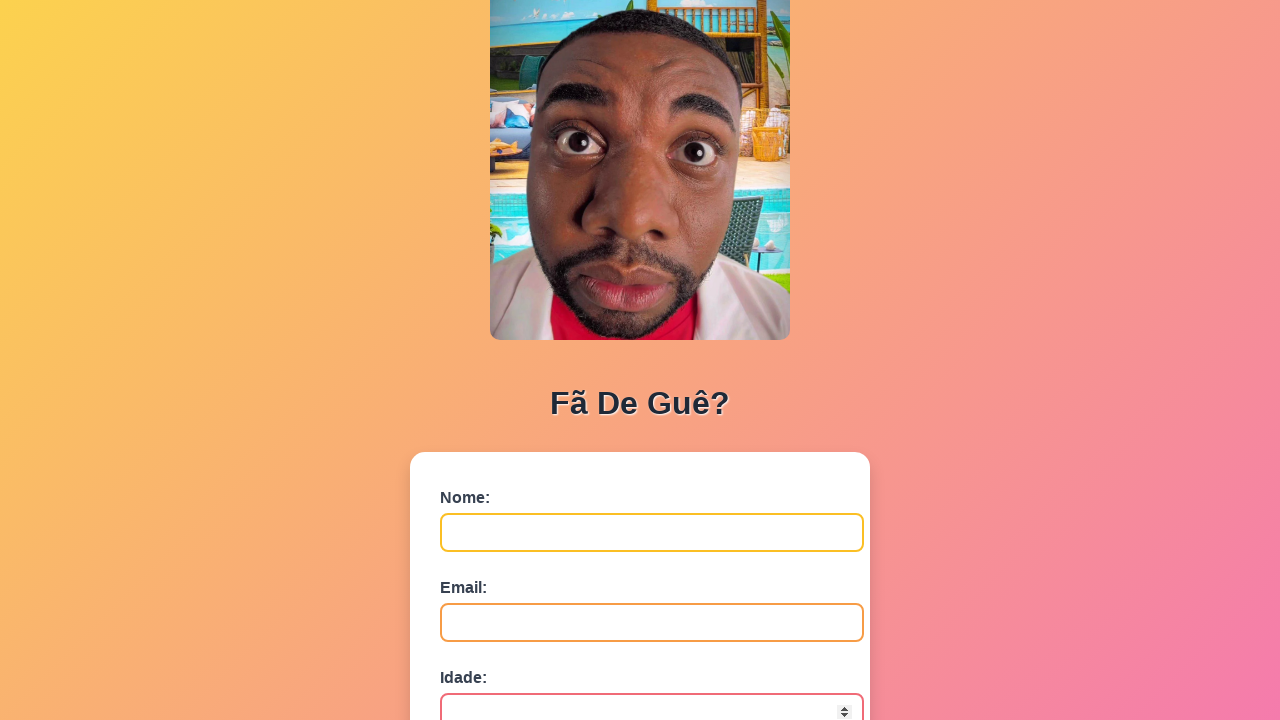

Clicked submit button with empty form fields at (490, 569) on button[type='submit']
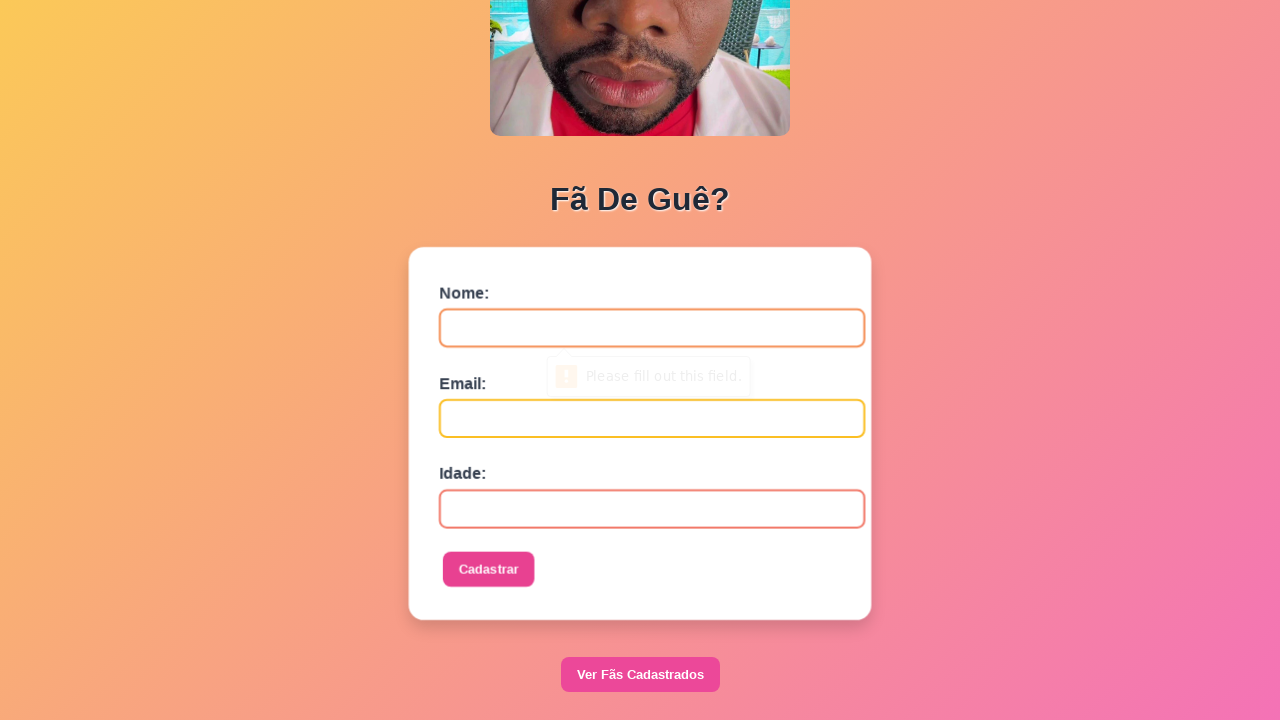

Set up dialog handler to accept alerts
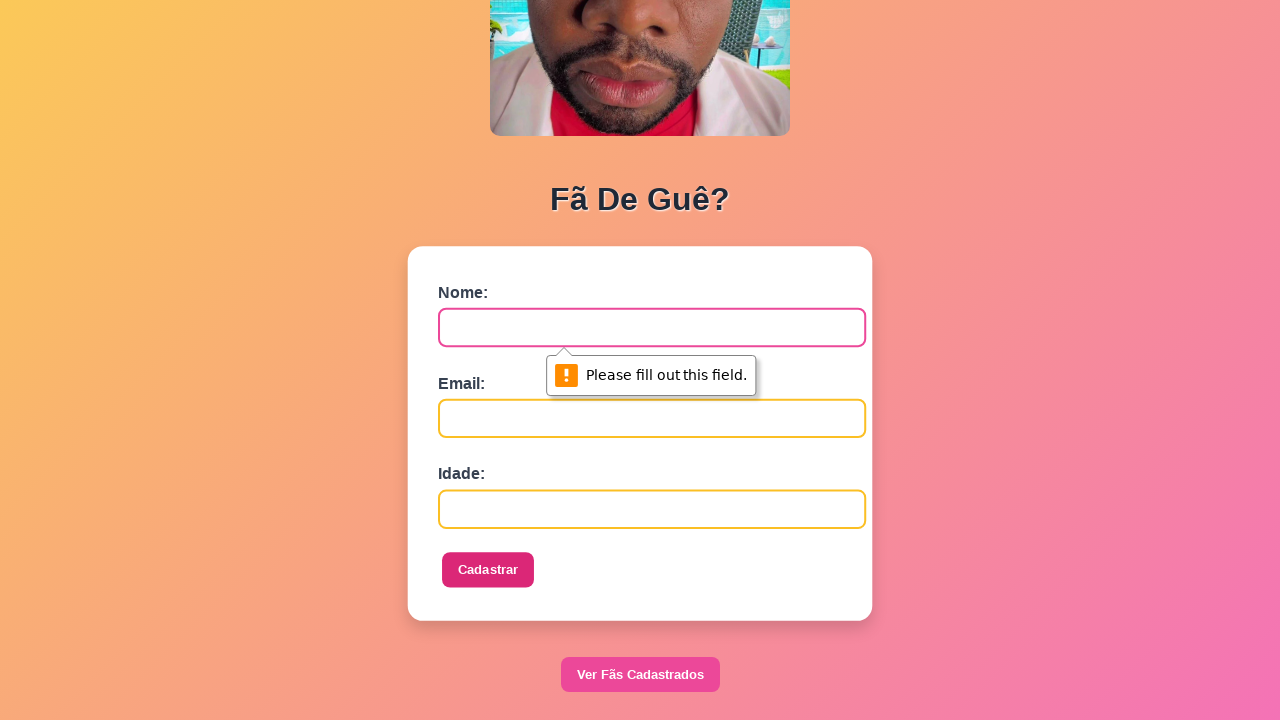

Waited 1000ms for form validation response
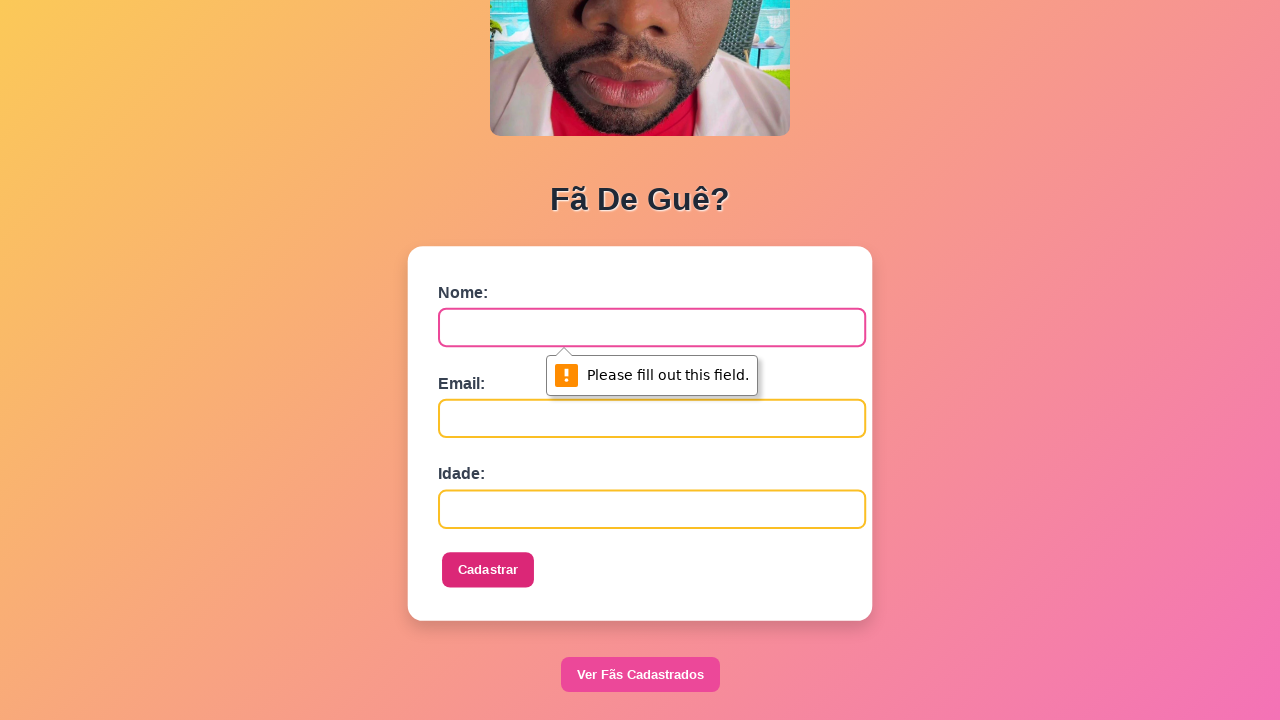

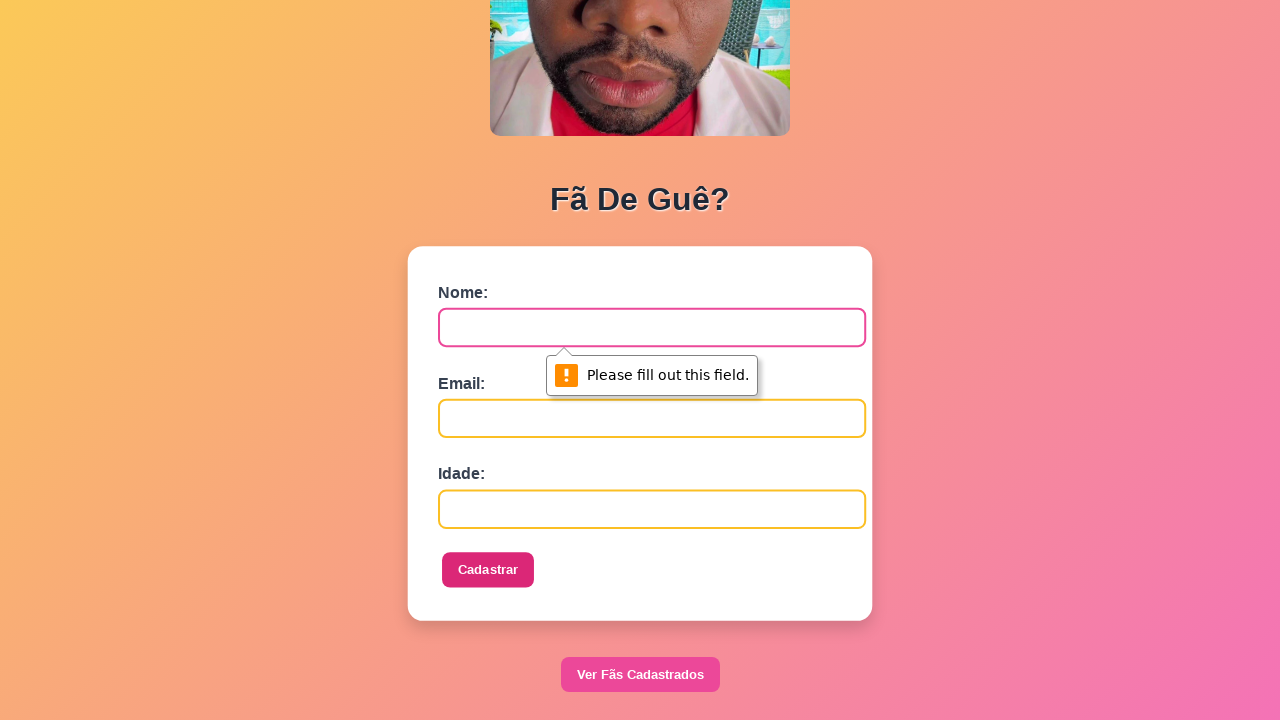